Tests radio button functionality on a practice page by validating default selections, selecting a browser option, selecting a city, and selecting an age range, then verifying the selections are correctly applied.

Starting URL: https://leafground.com/radio.xhtml

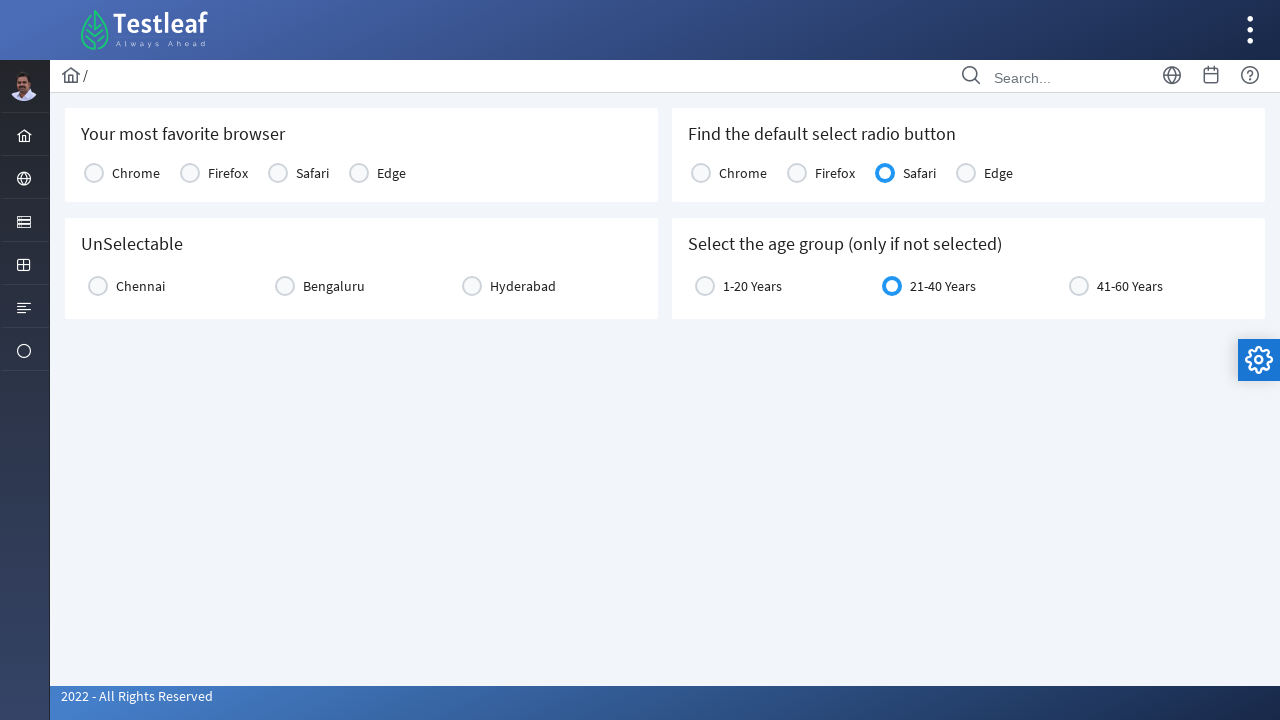

Waited for default selected radio buttons to load
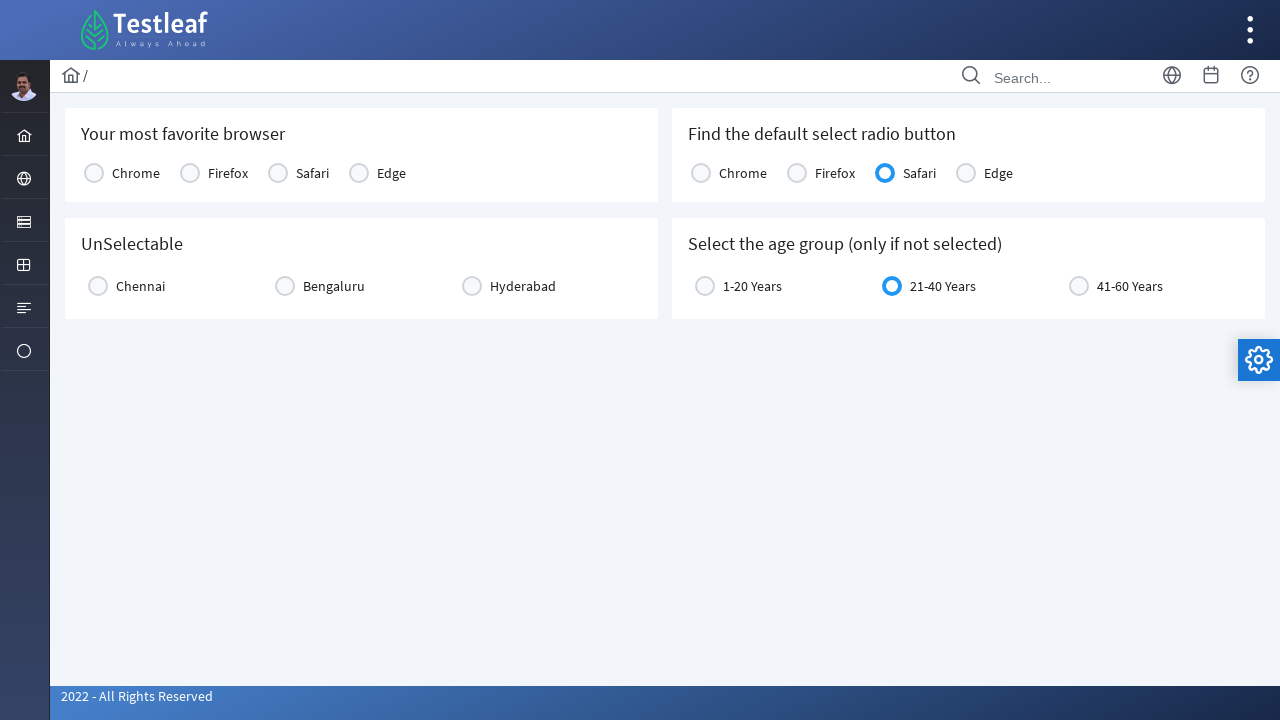

Selected first browser option in 'Your most favorite browser' section at (94, 173) on (//h5[text()='Your most favorite browser']/parent::div//div[contains(@class,'rad
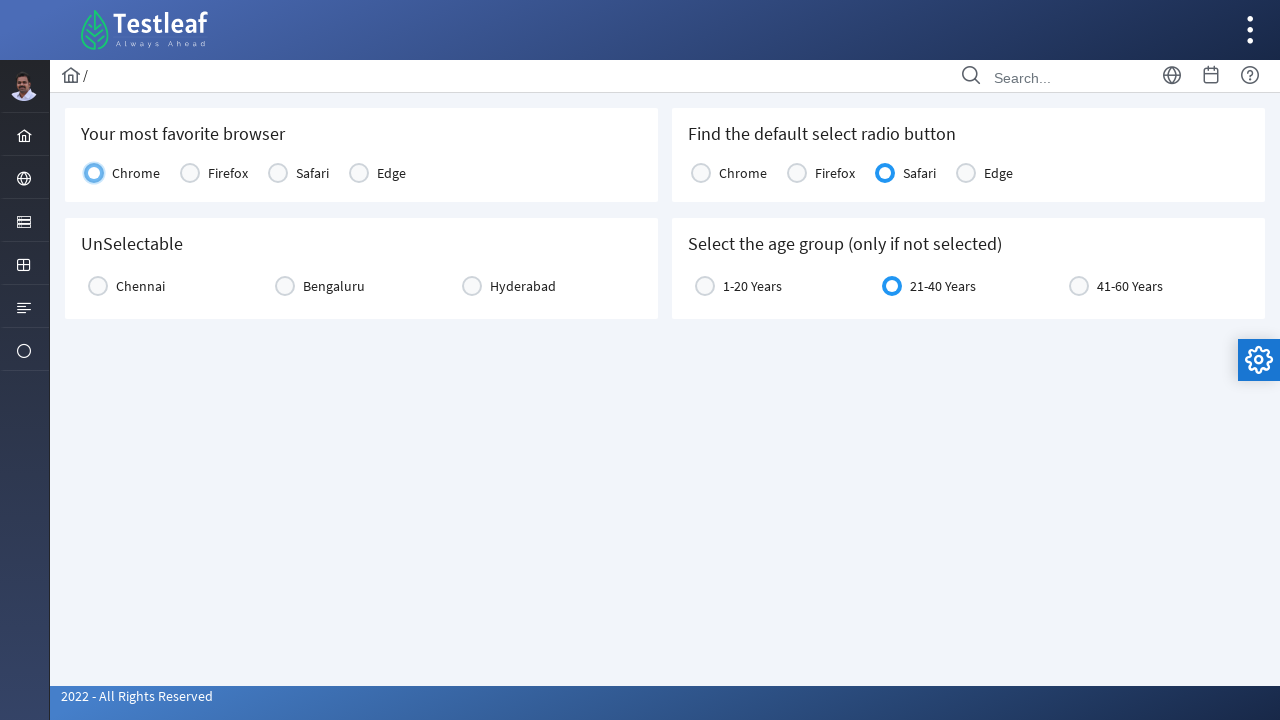

Verified first browser option is selected
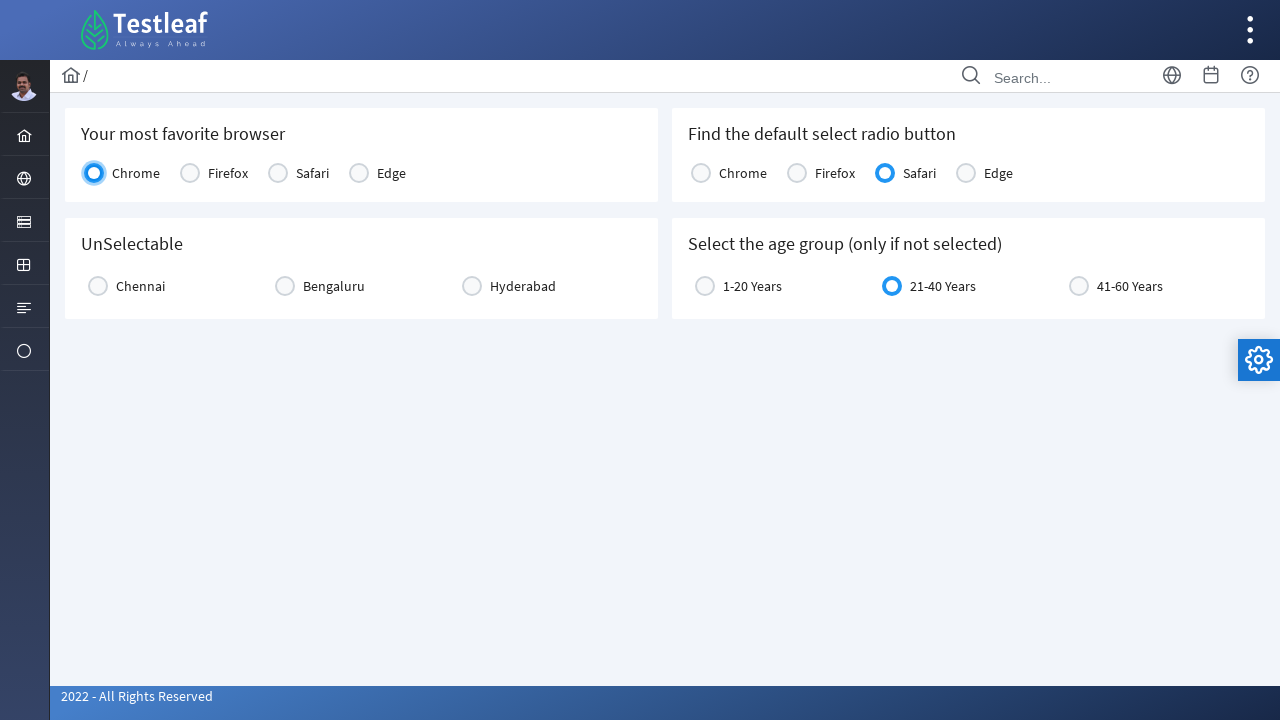

Selected Chennai as the city option at (98, 286) on xpath=//label[text()='Chennai']/preceding-sibling::div/div[contains(@class,'radi
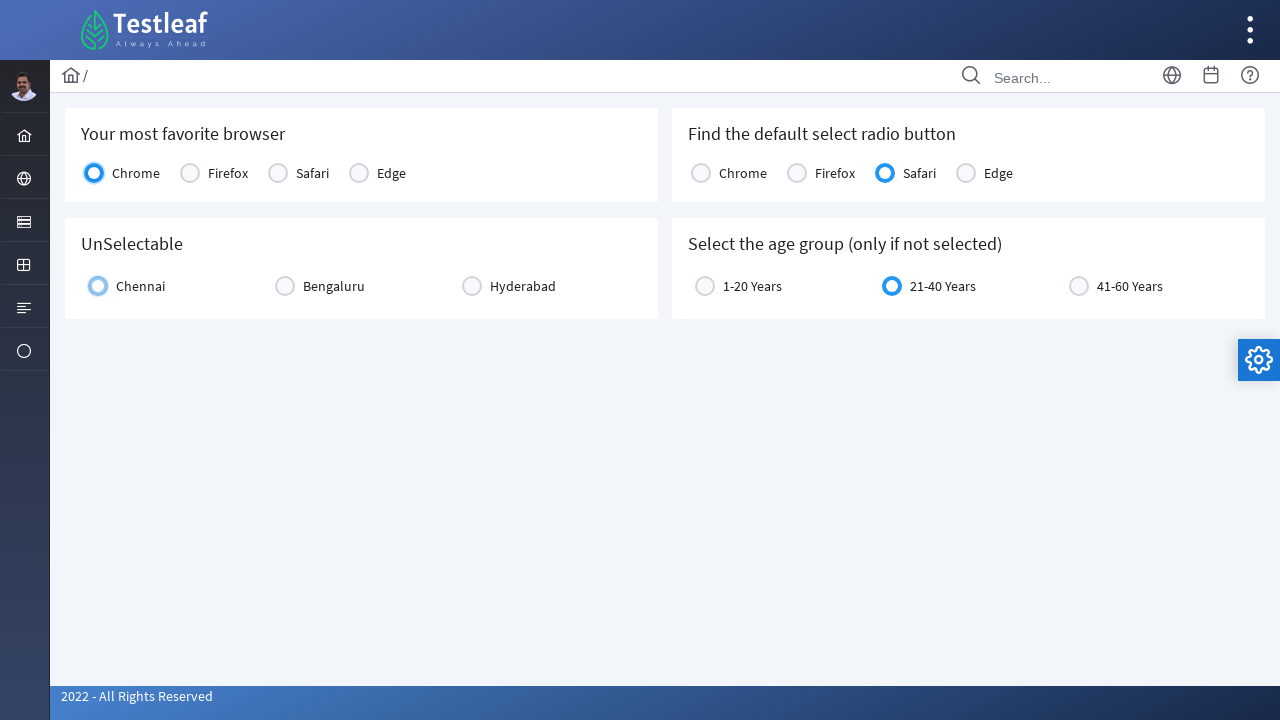

Selected '1-20 Years' as the age range at (705, 286) on xpath=//label[text()='1-20 Years']/preceding-sibling::div/div[contains(@class,'r
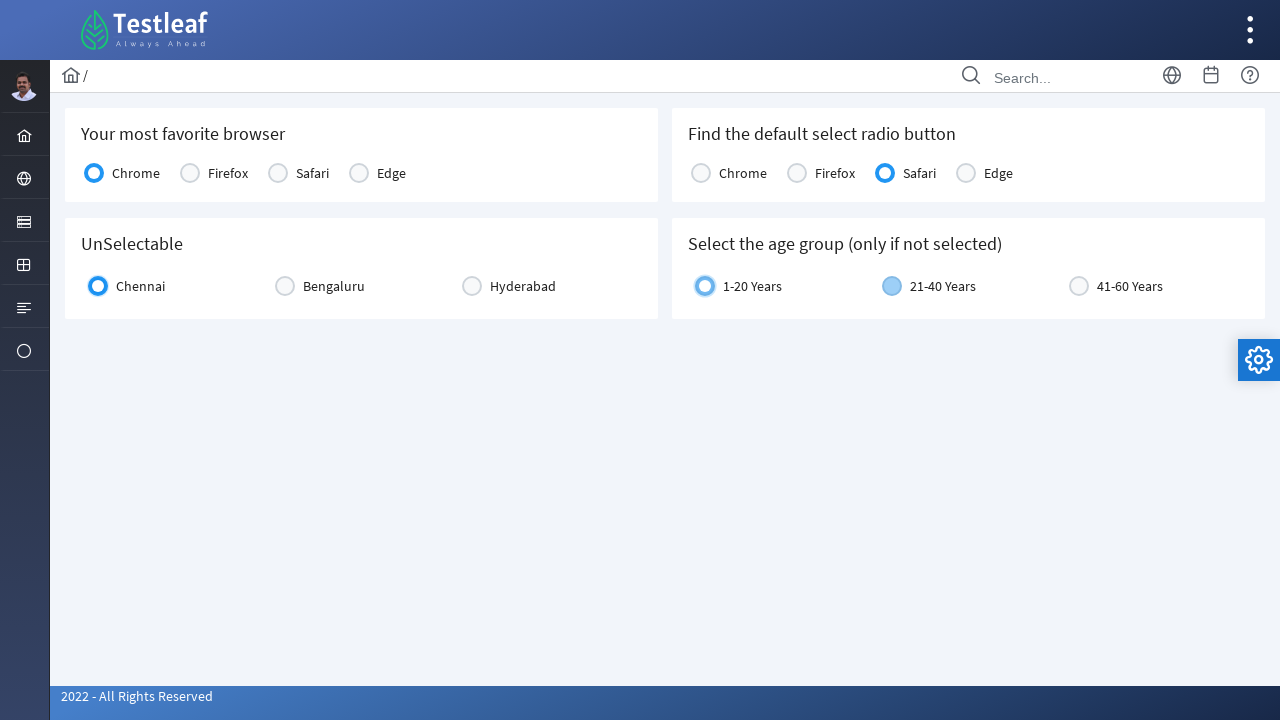

Verified '1-20 Years' age range is selected
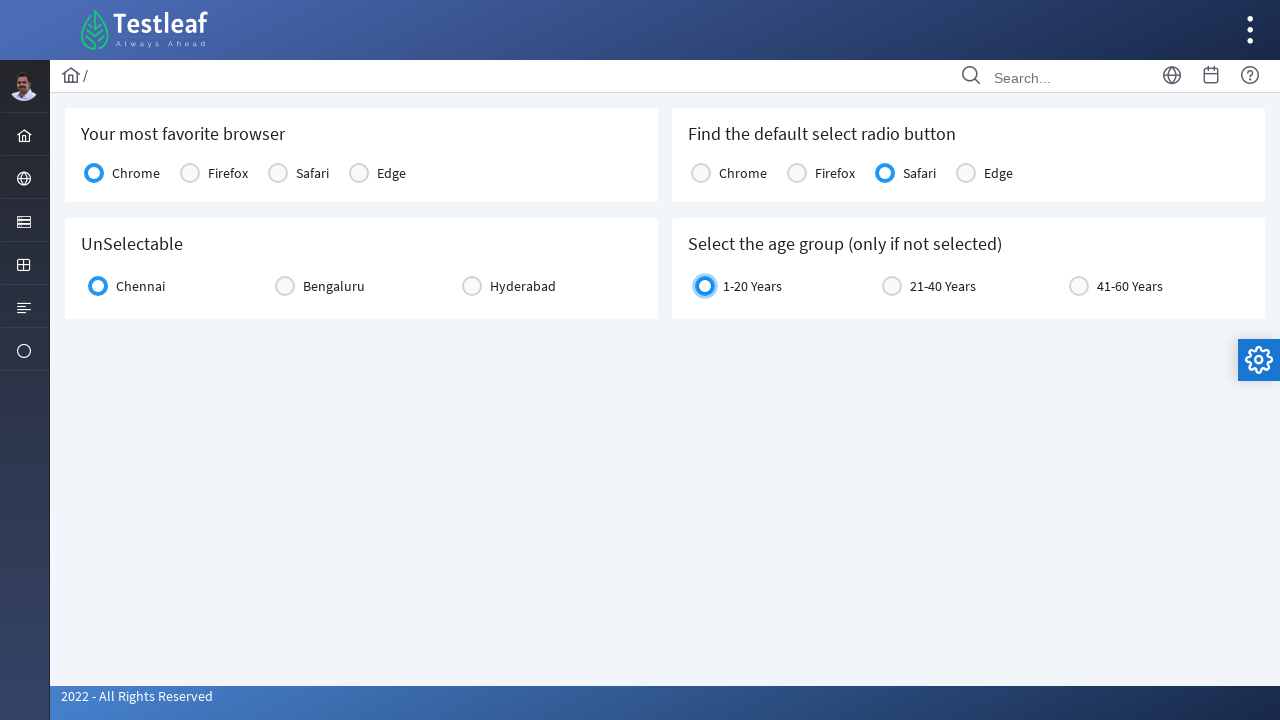

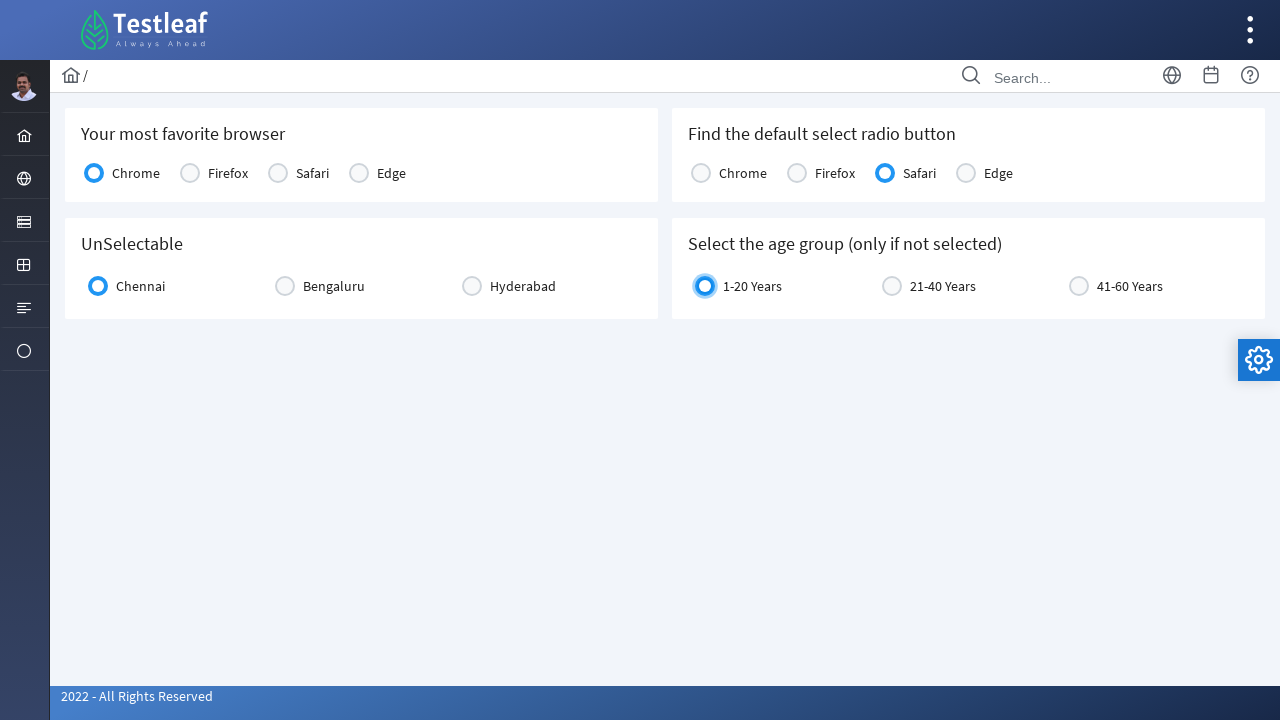